Tests the toggle-all checkbox state updates correctly when individual items are completed and cleared

Starting URL: https://demo.playwright.dev/todomvc

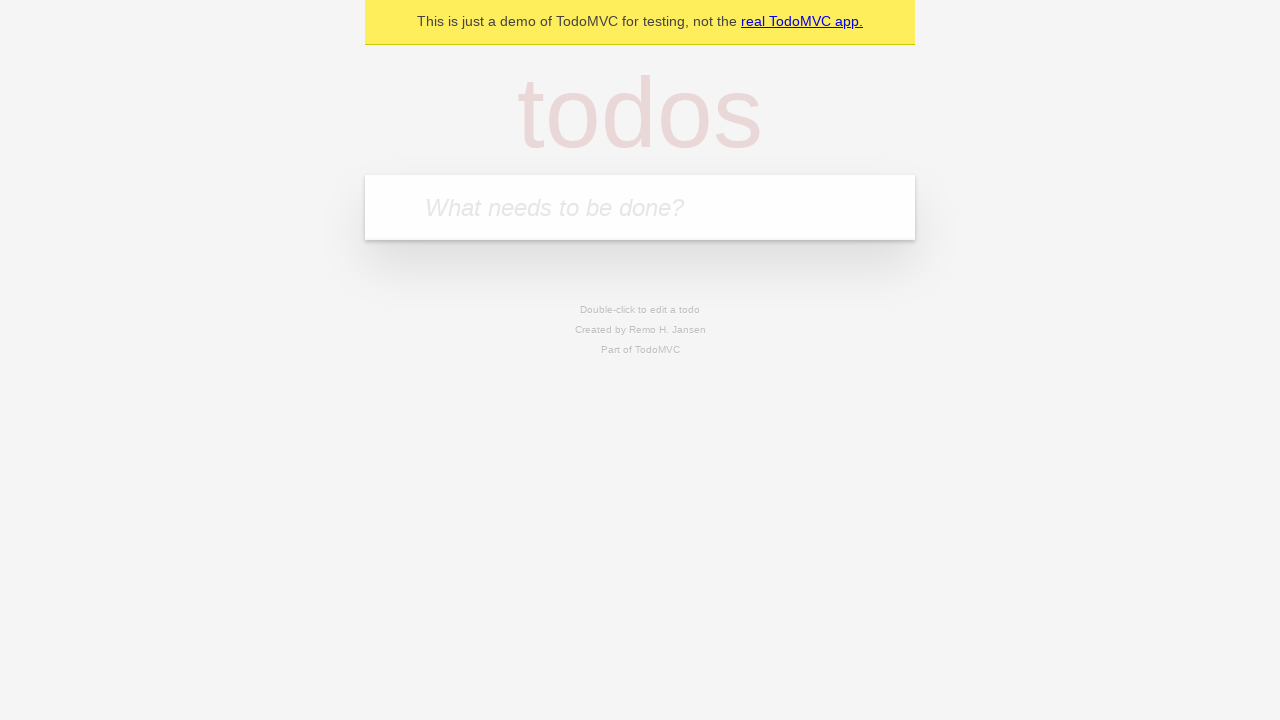

Filled new todo field with 'buy some cheese' on .new-todo
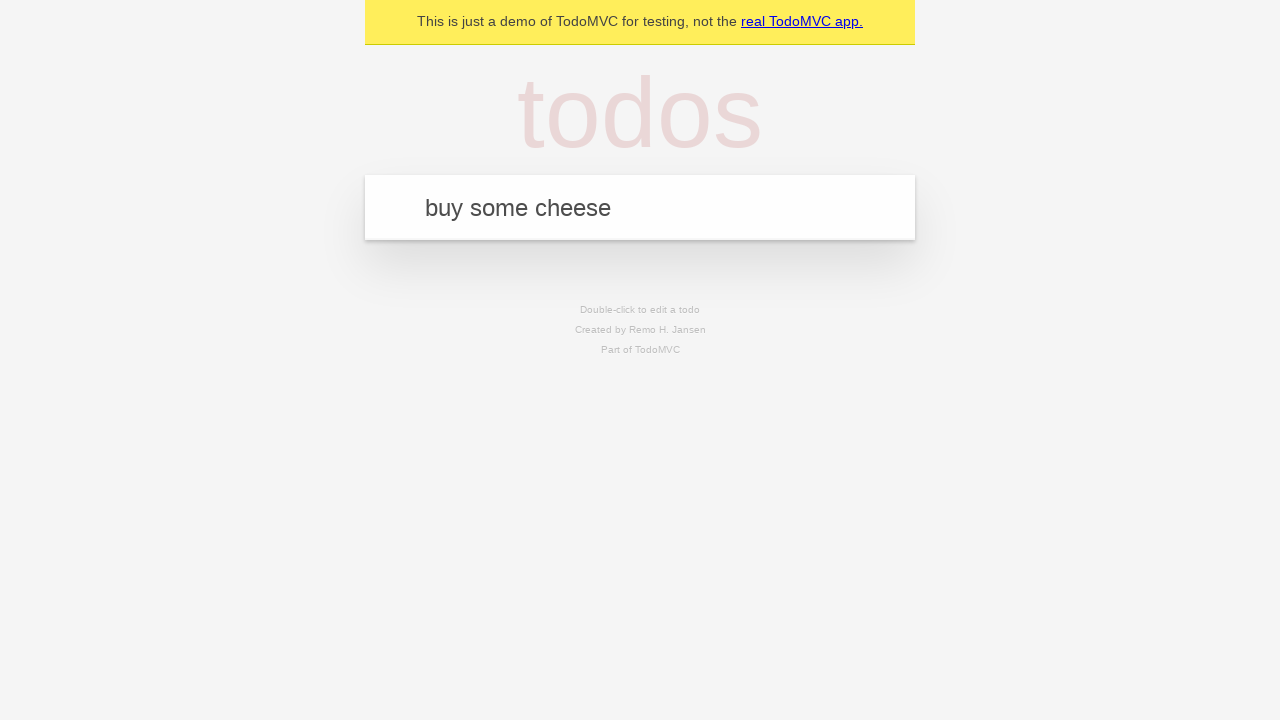

Pressed Enter to create first todo on .new-todo
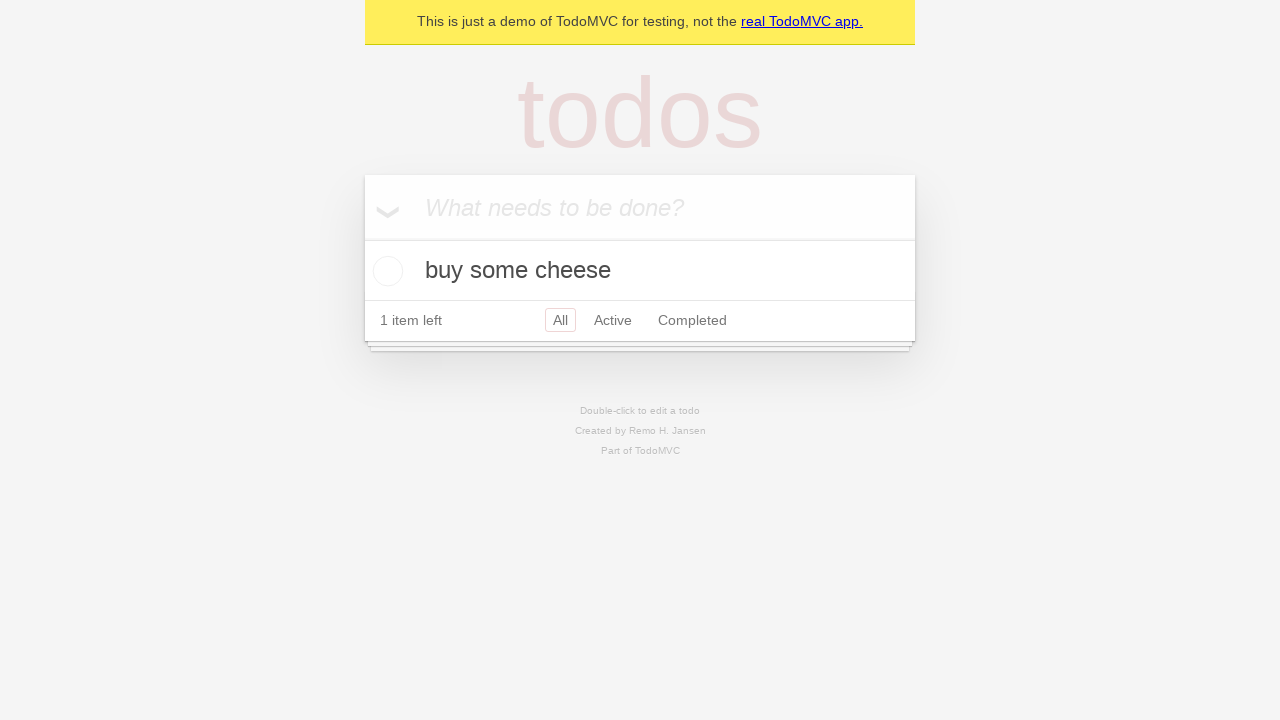

Filled new todo field with 'feed the cat' on .new-todo
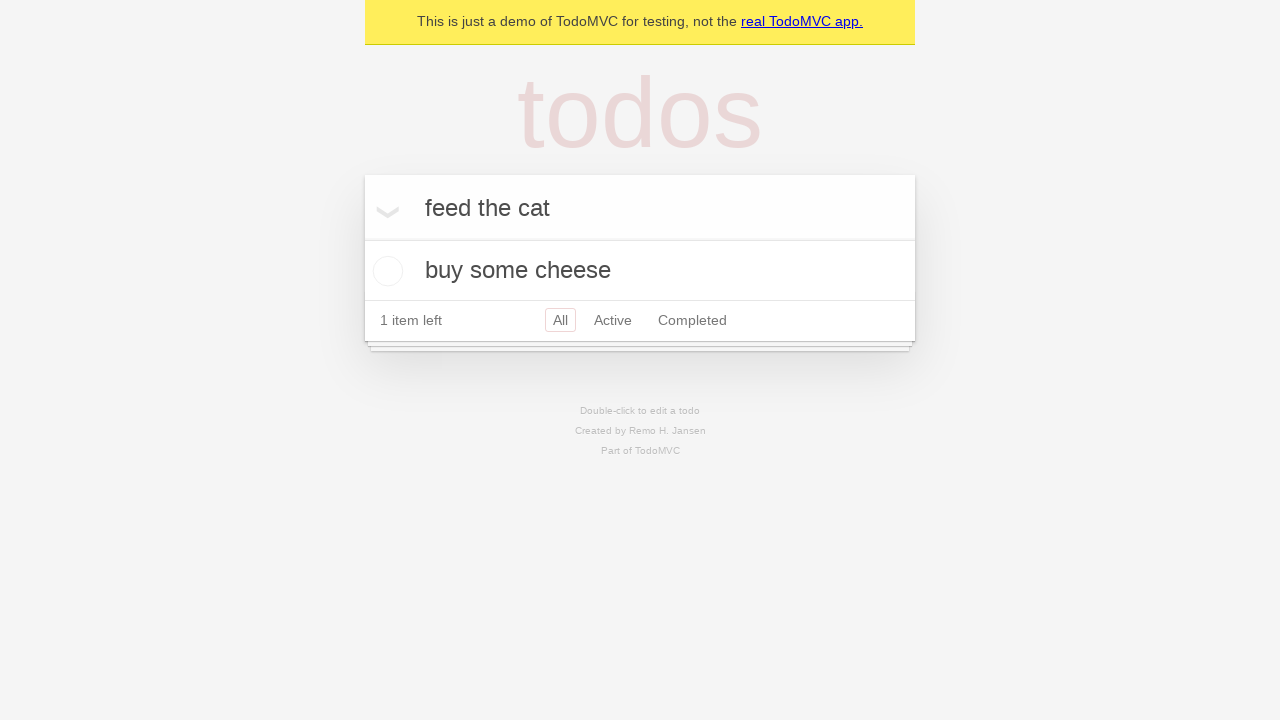

Pressed Enter to create second todo on .new-todo
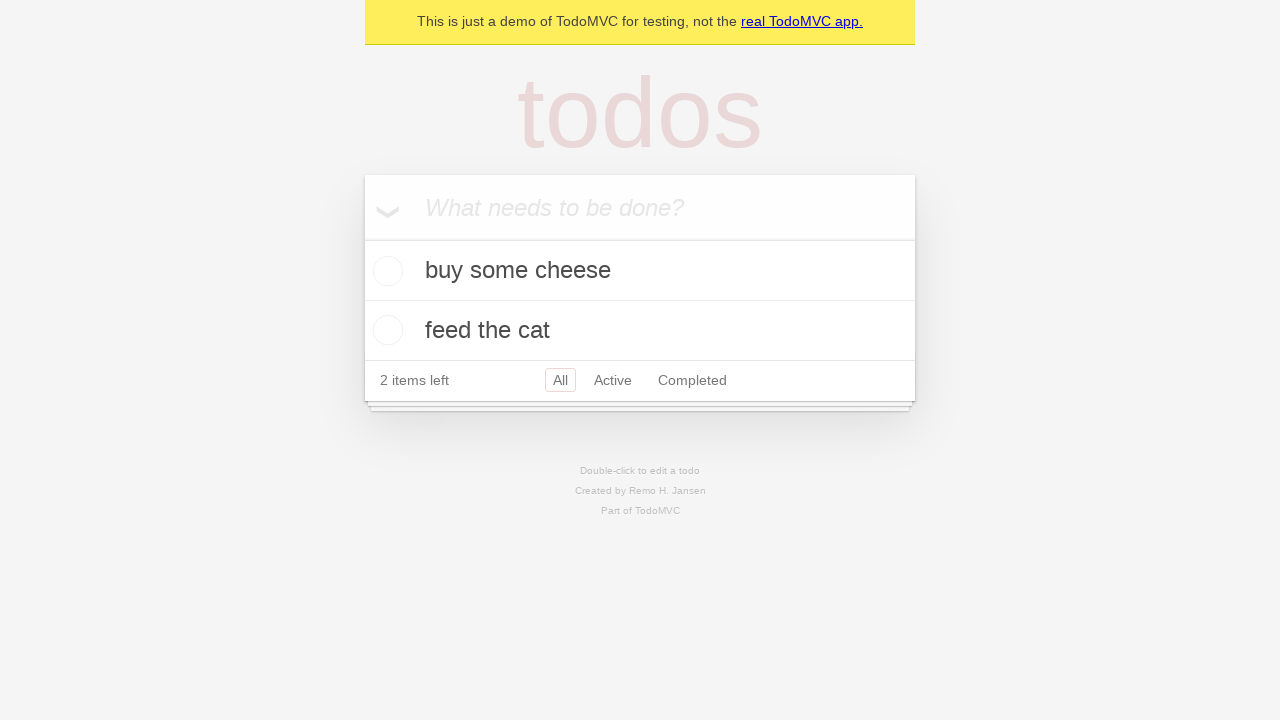

Filled new todo field with 'book a doctors appointment' on .new-todo
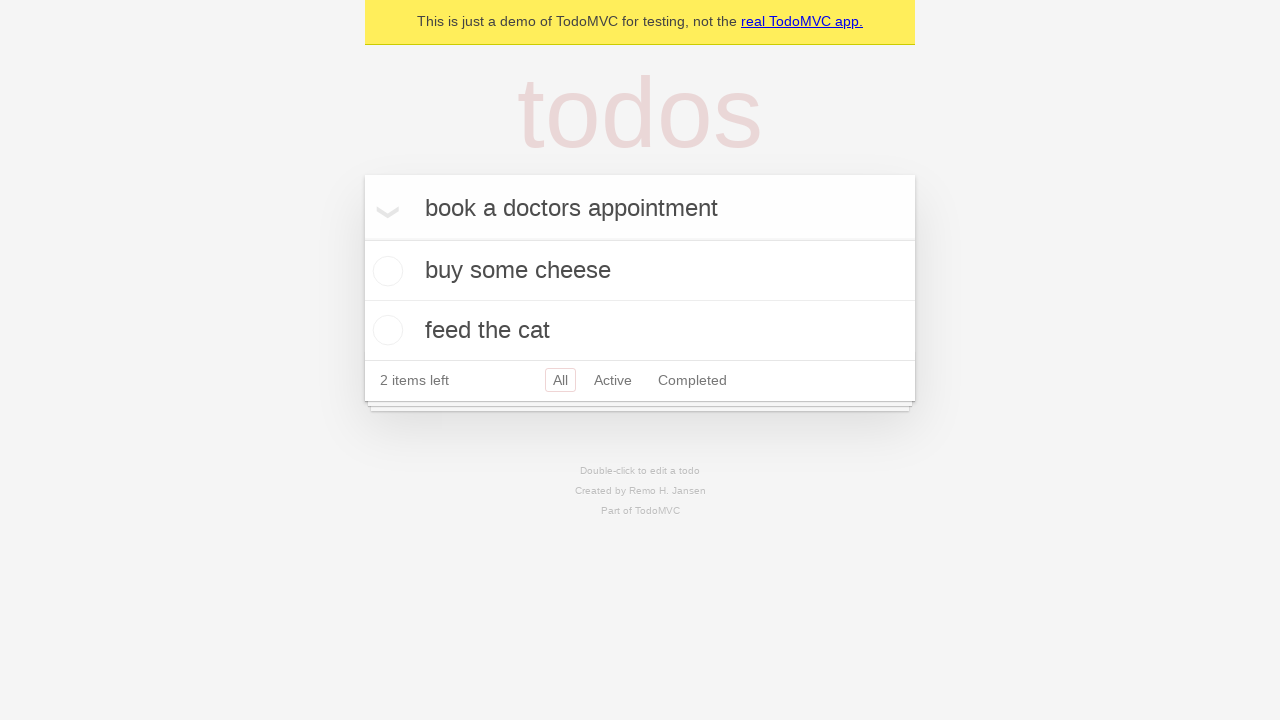

Pressed Enter to create third todo on .new-todo
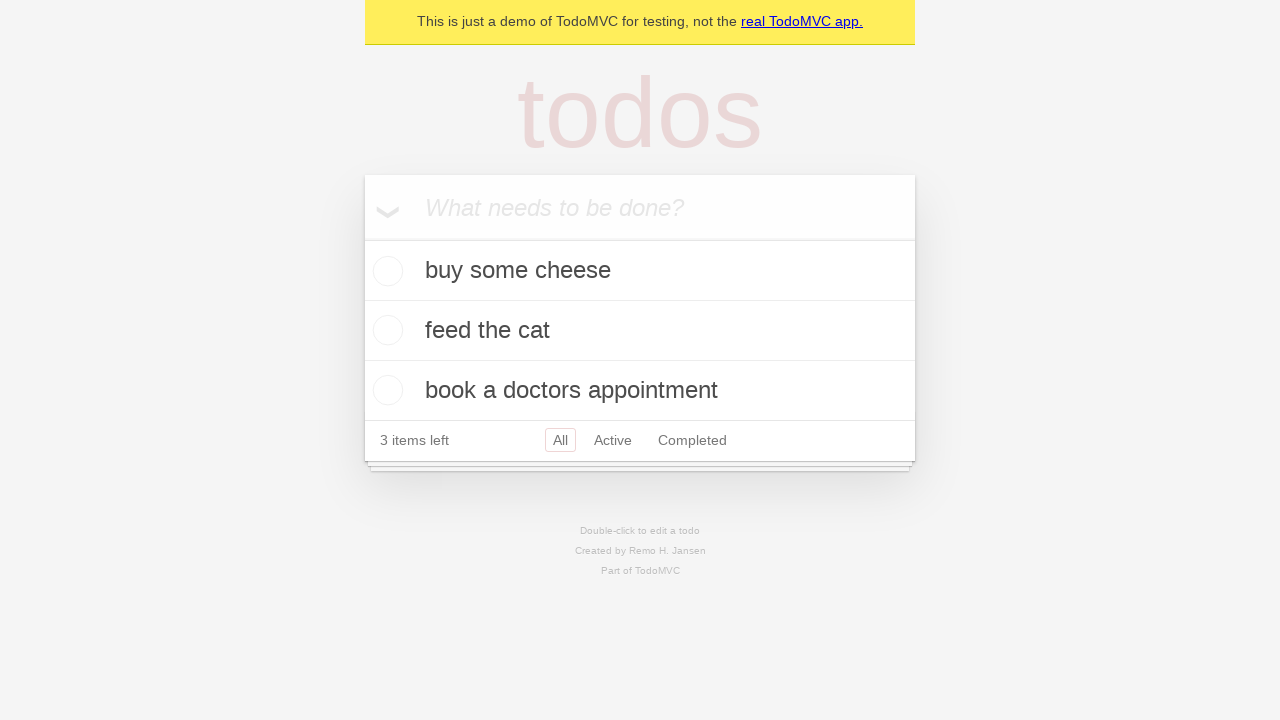

Checked toggle-all checkbox to mark all todos as complete at (362, 238) on .toggle-all
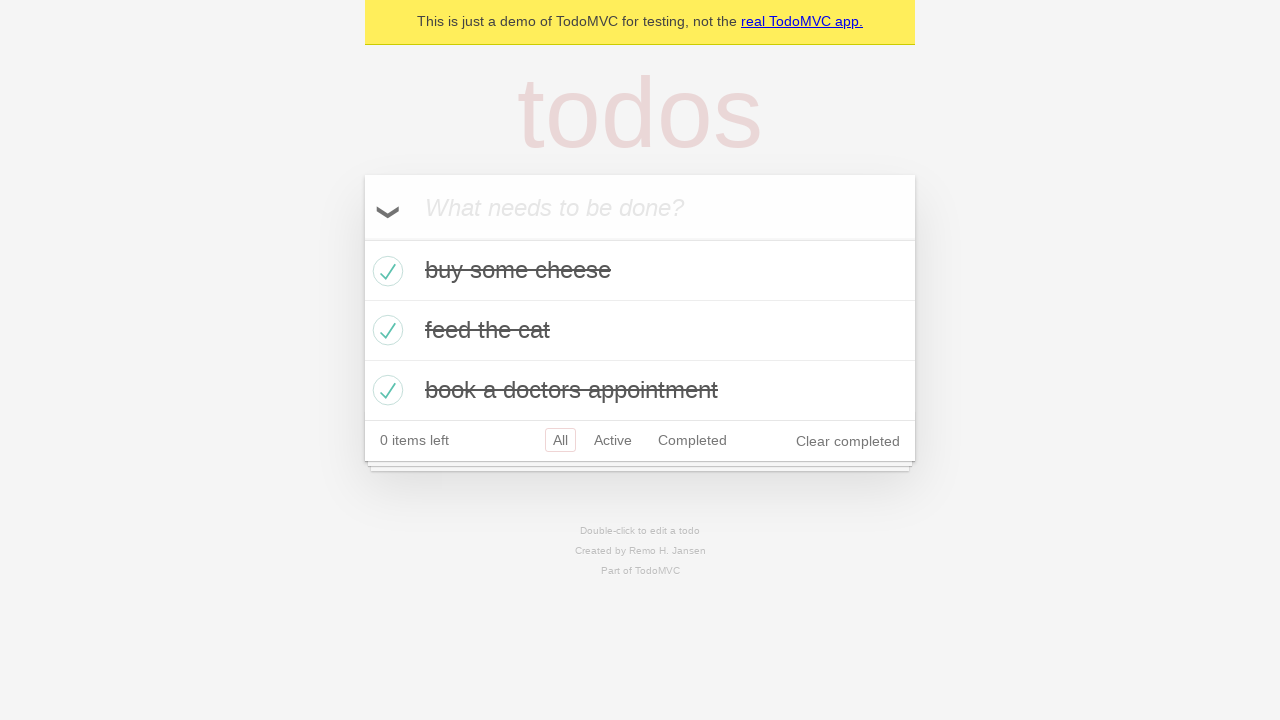

Unchecked first todo - toggle-all should now be unchecked at (385, 271) on .todo-list li >> nth=0 >> .toggle
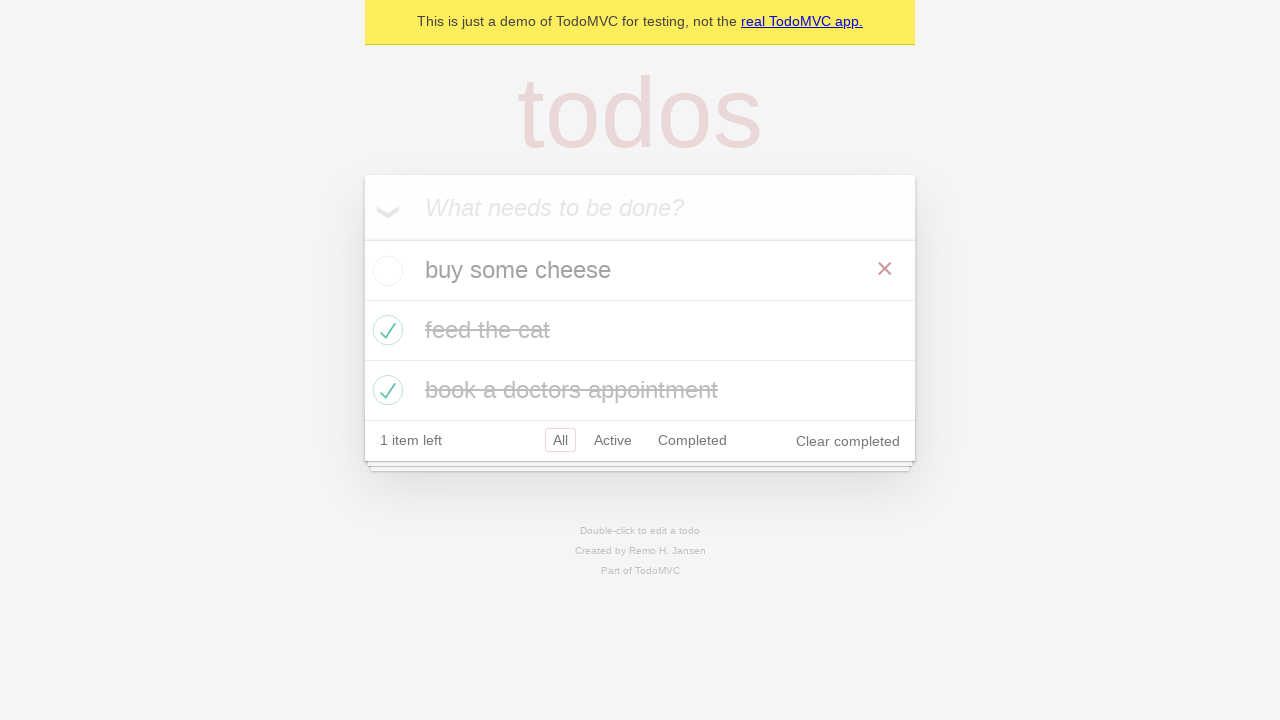

Checked first todo again - toggle-all should return to checked state at (385, 271) on .todo-list li >> nth=0 >> .toggle
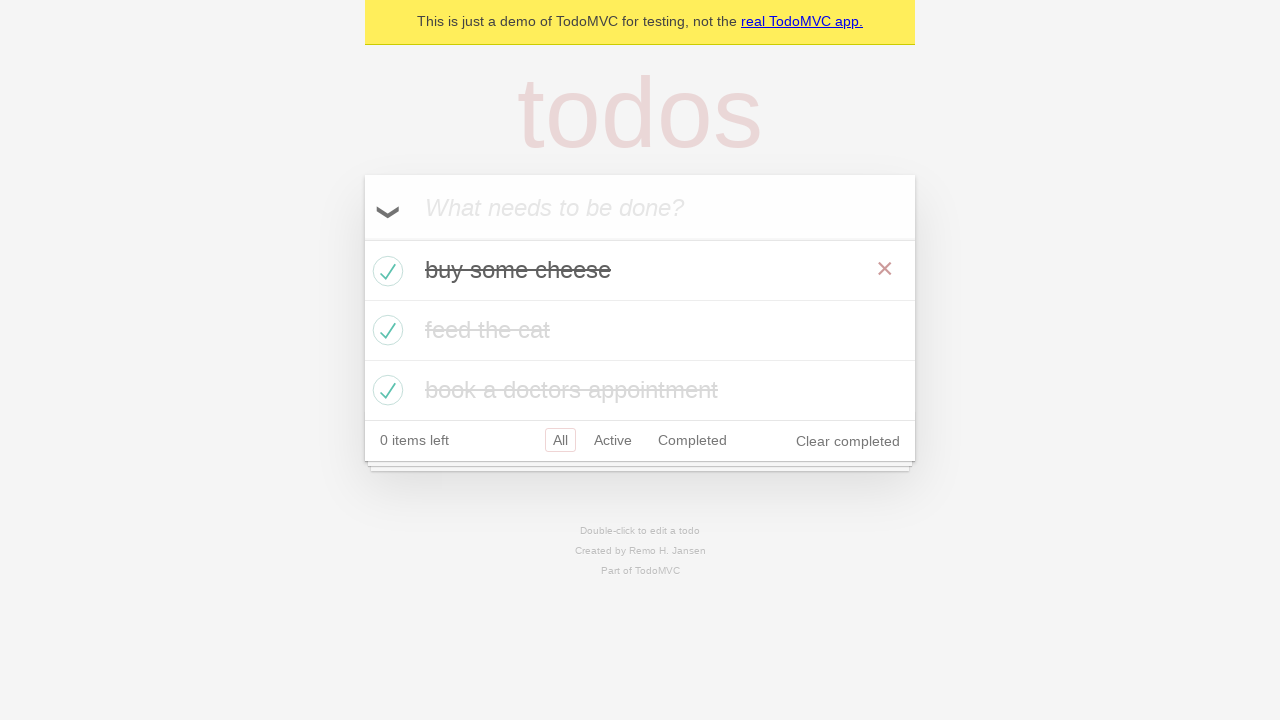

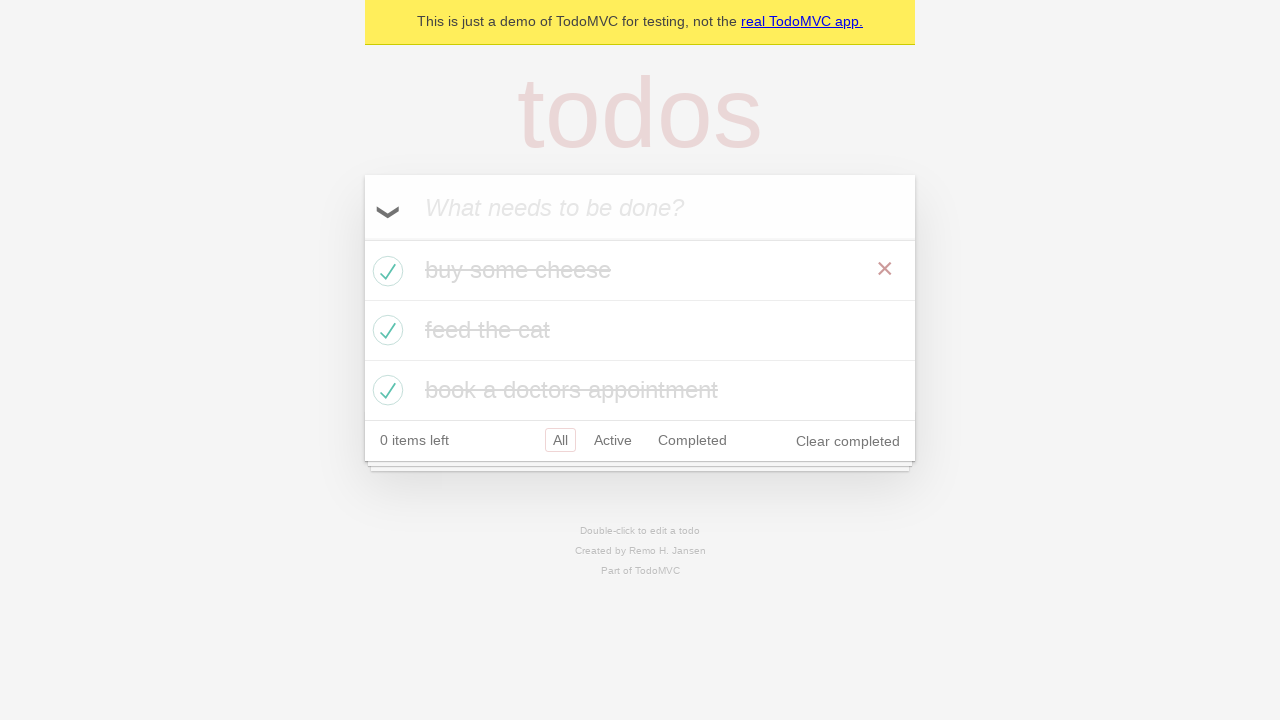